Tests dropdown functionality by navigating to the dropdown page and selecting an option from the dropdown menu

Starting URL: http://the-internet.herokuapp.com/

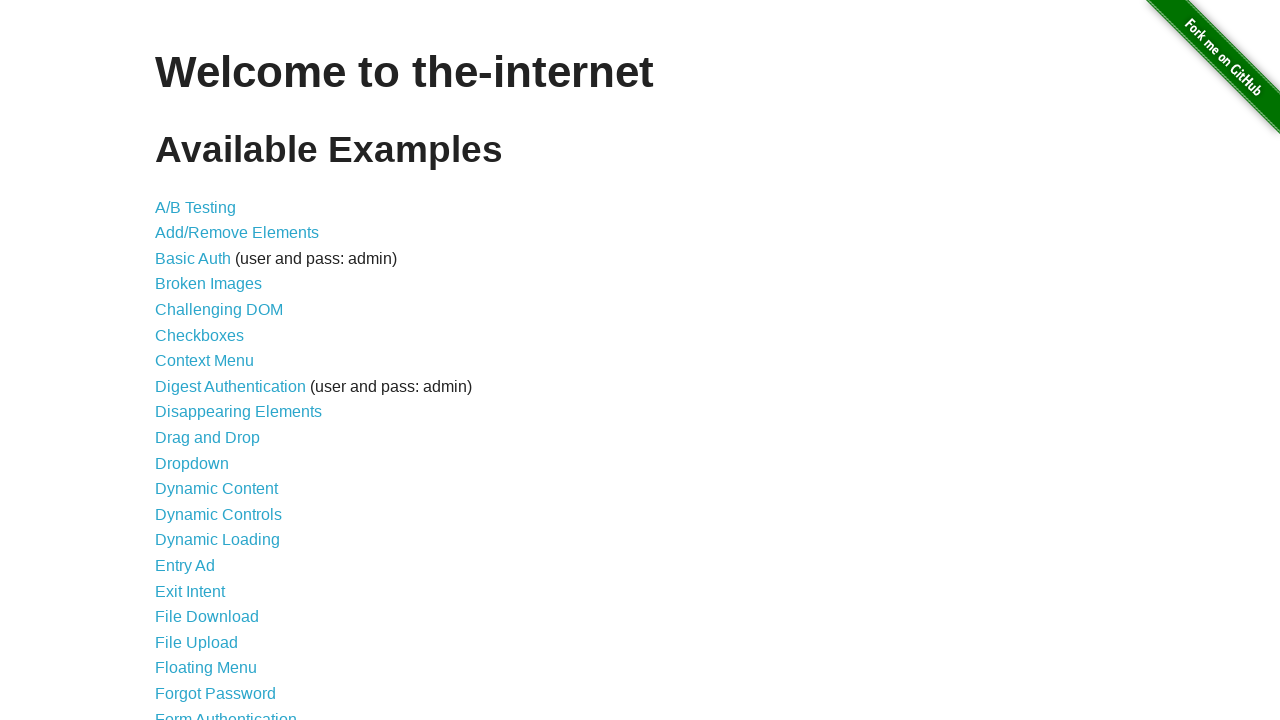

Navigated to the-internet.herokuapp.com homepage
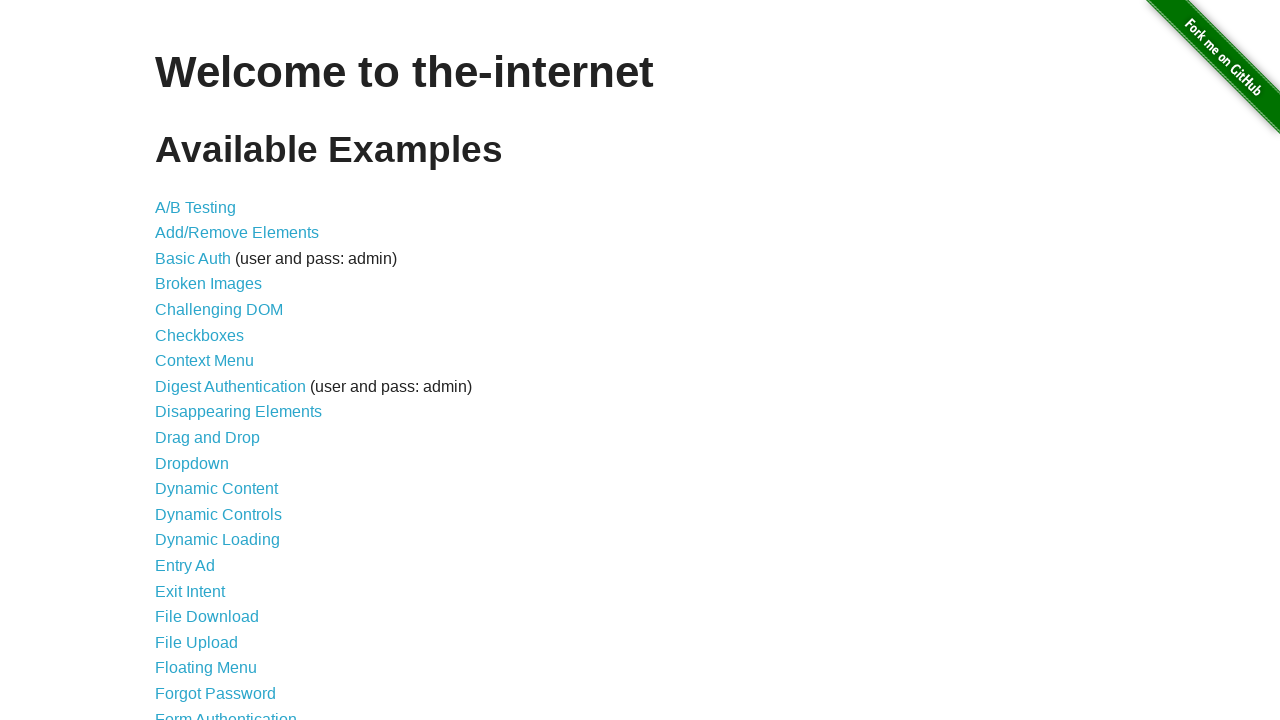

Clicked on Dropdown link at (192, 463) on xpath=//a[contains(text(),'Dropdown')]
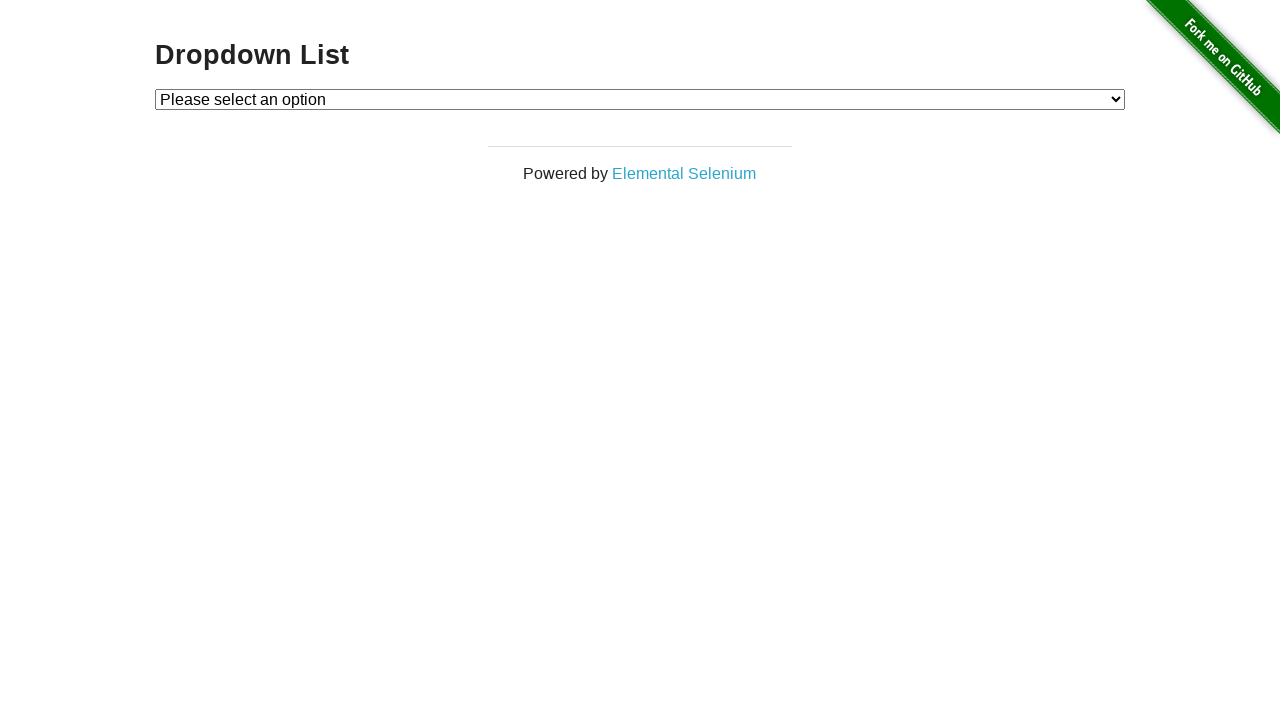

Selected Option 1 from dropdown menu on //select[@id='dropdown']
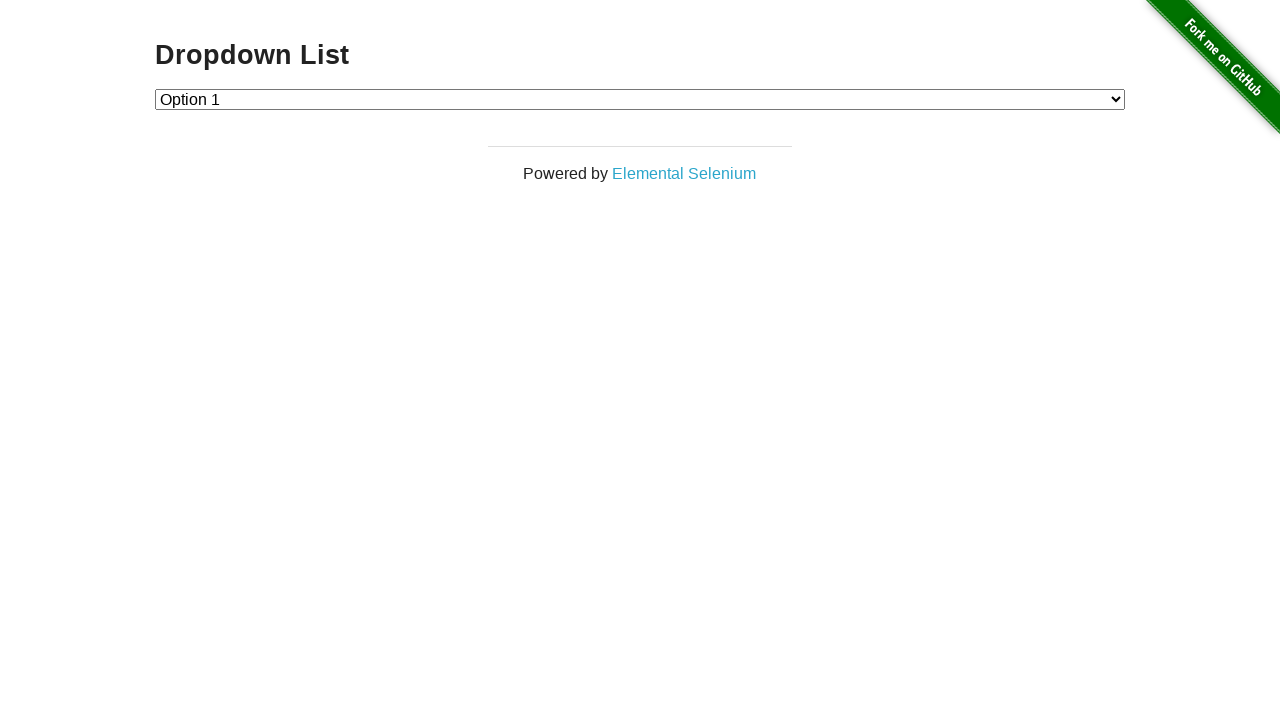

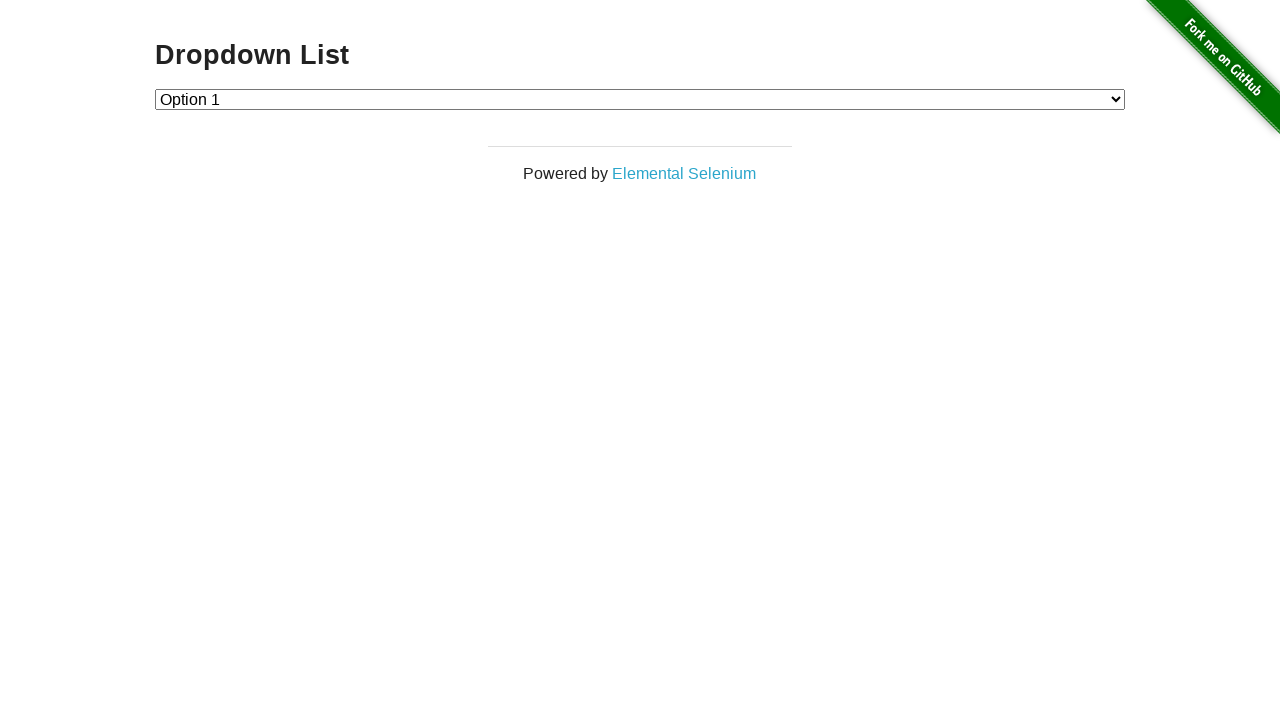